Tests accepting a JavaScript alert by clicking the first button, accepting the alert, and verifying the result message shows success.

Starting URL: https://the-internet.herokuapp.com/javascript_alerts

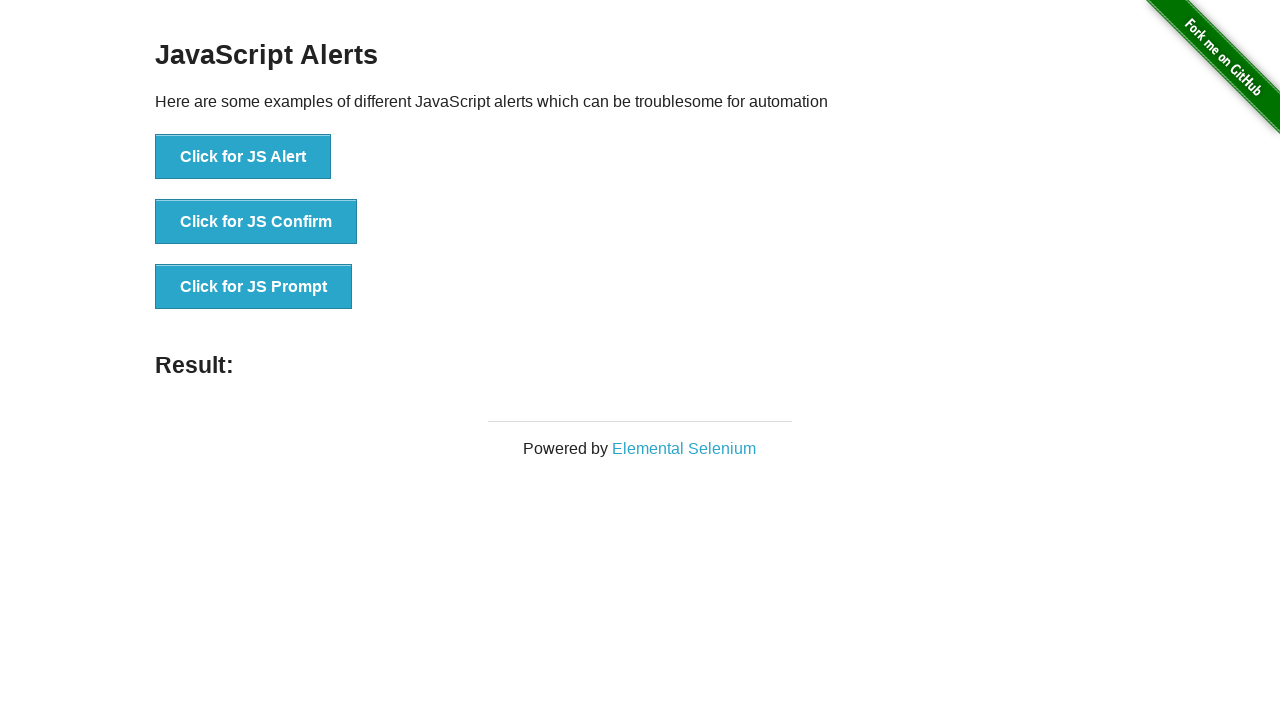

Clicked the 'Click for JS Alert' button at (243, 157) on xpath=//*[text()='Click for JS Alert']
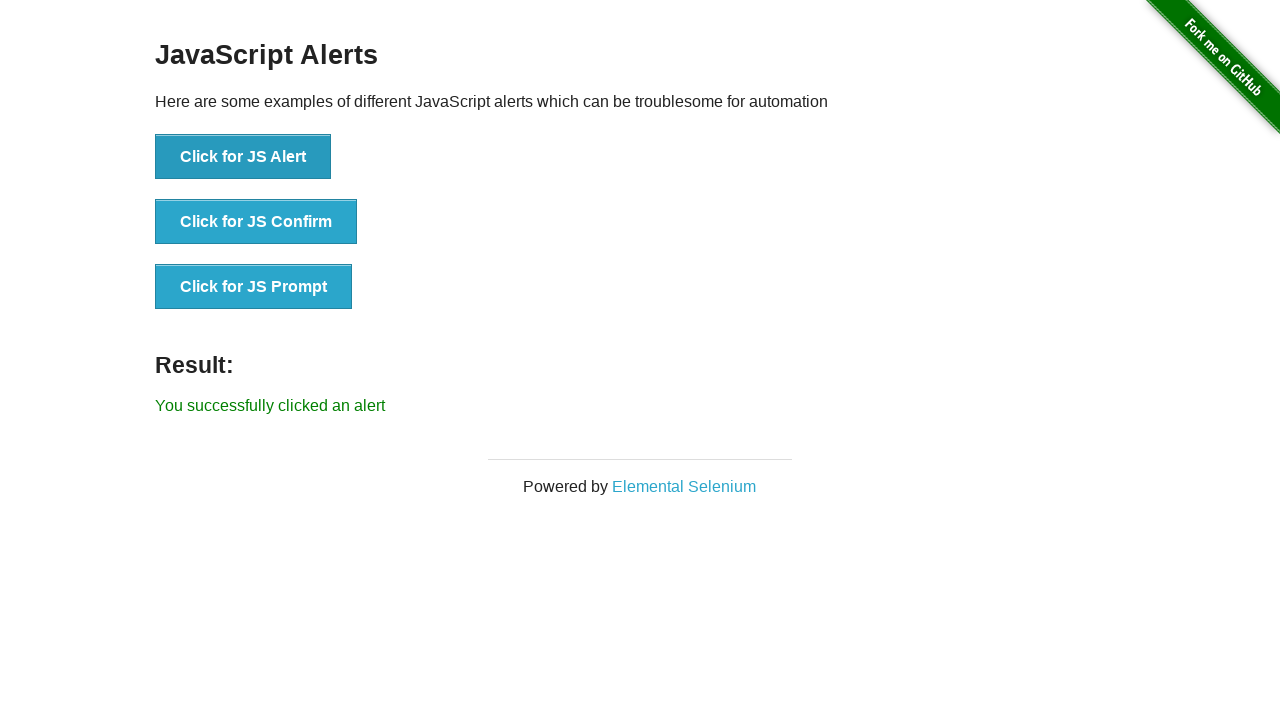

Registered dialog handler to accept alerts
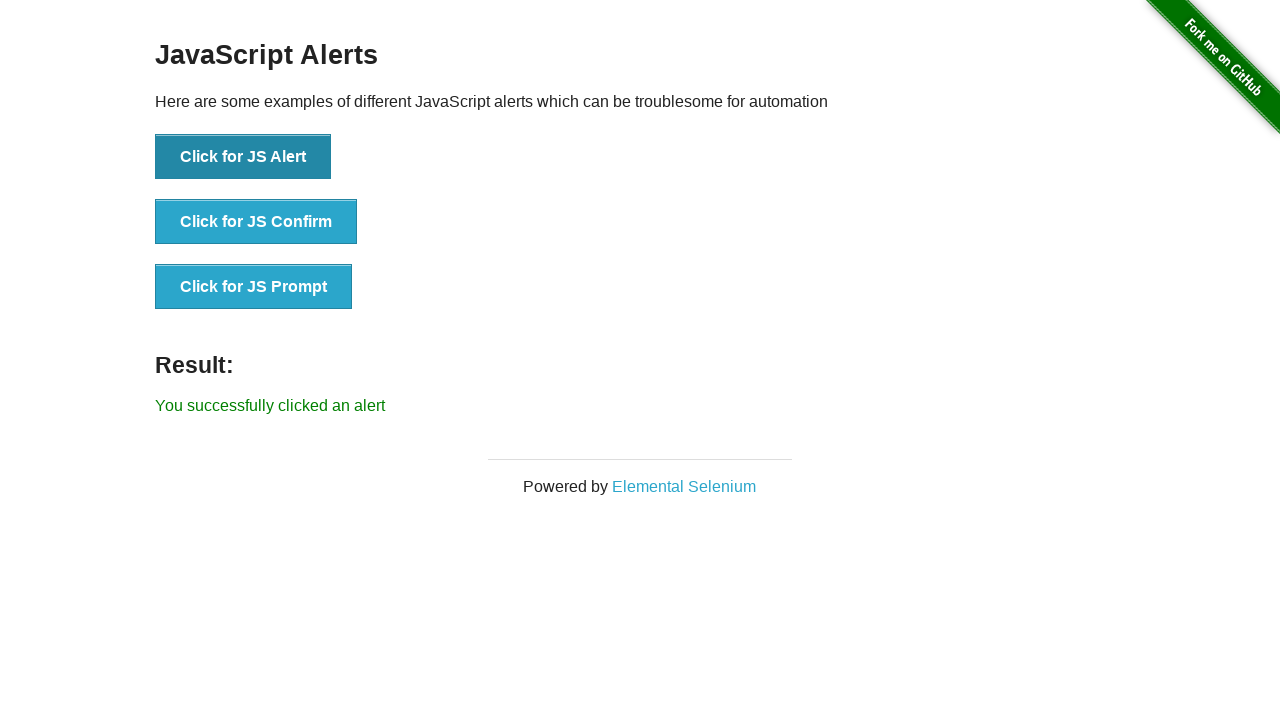

Clicked the 'Click for JS Alert' button to trigger alert with handler at (243, 157) on xpath=//*[text()='Click for JS Alert']
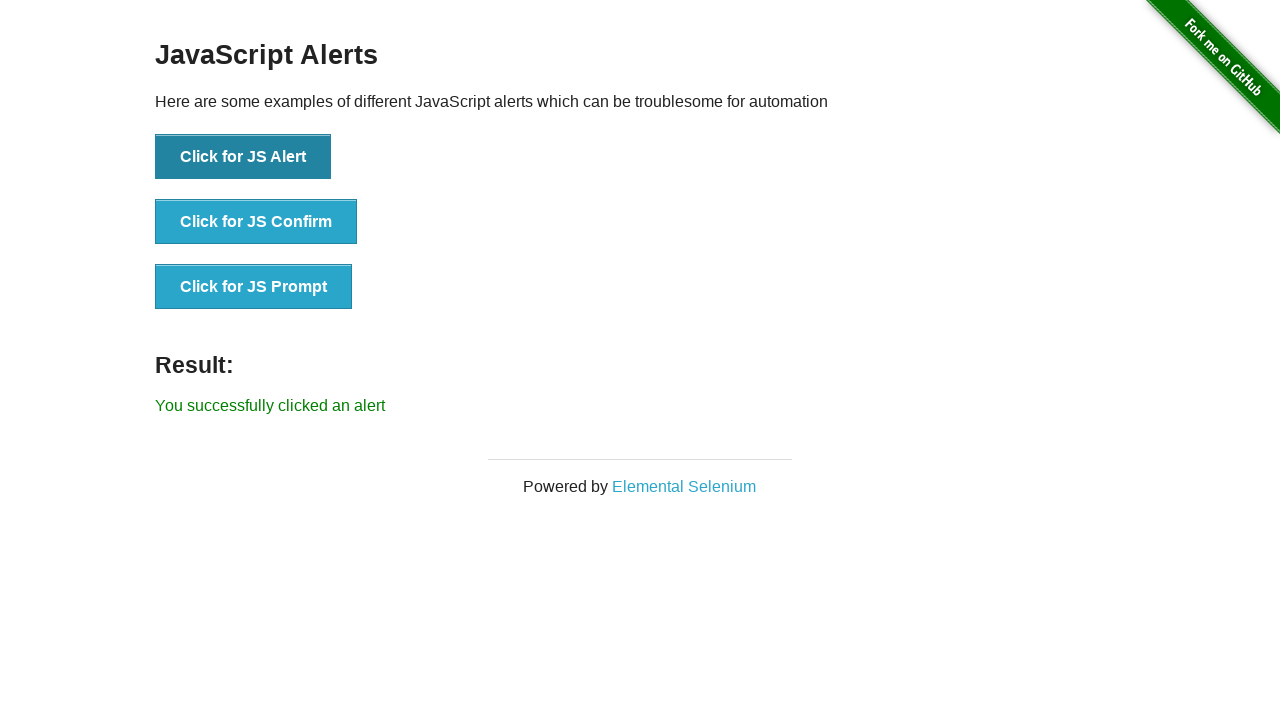

Alert accepted and success message appeared
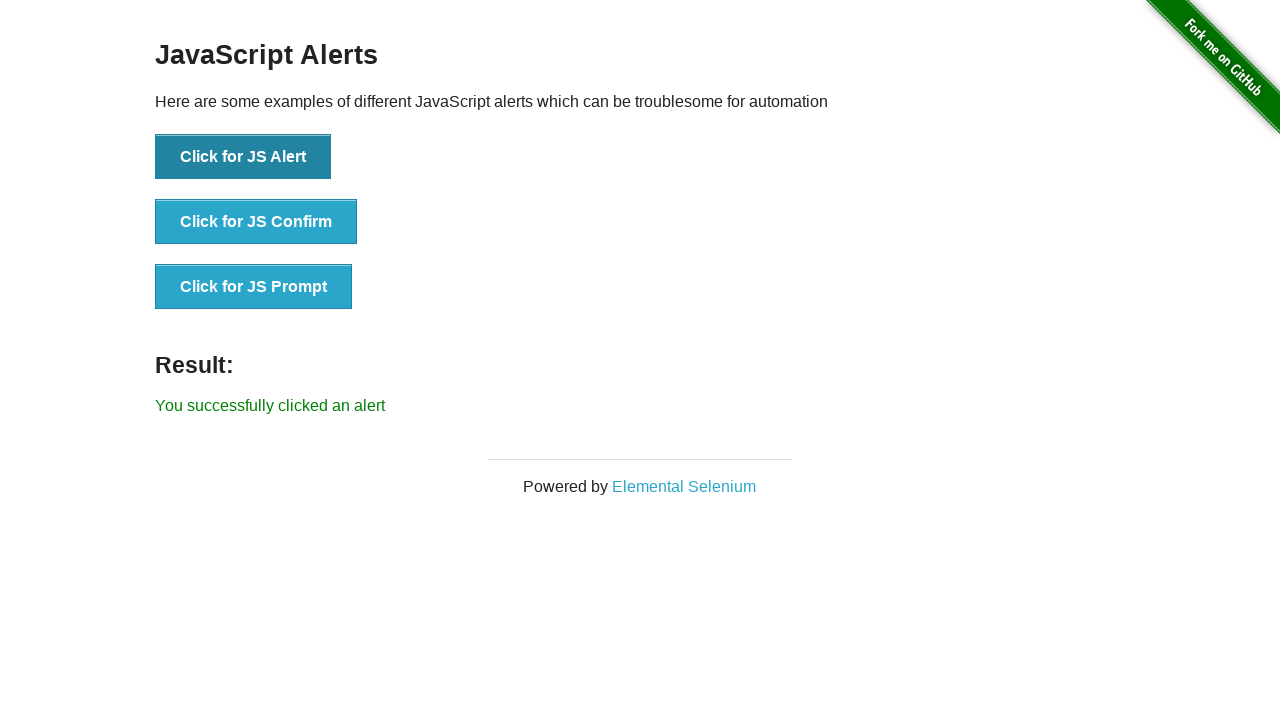

Retrieved result text from #result element
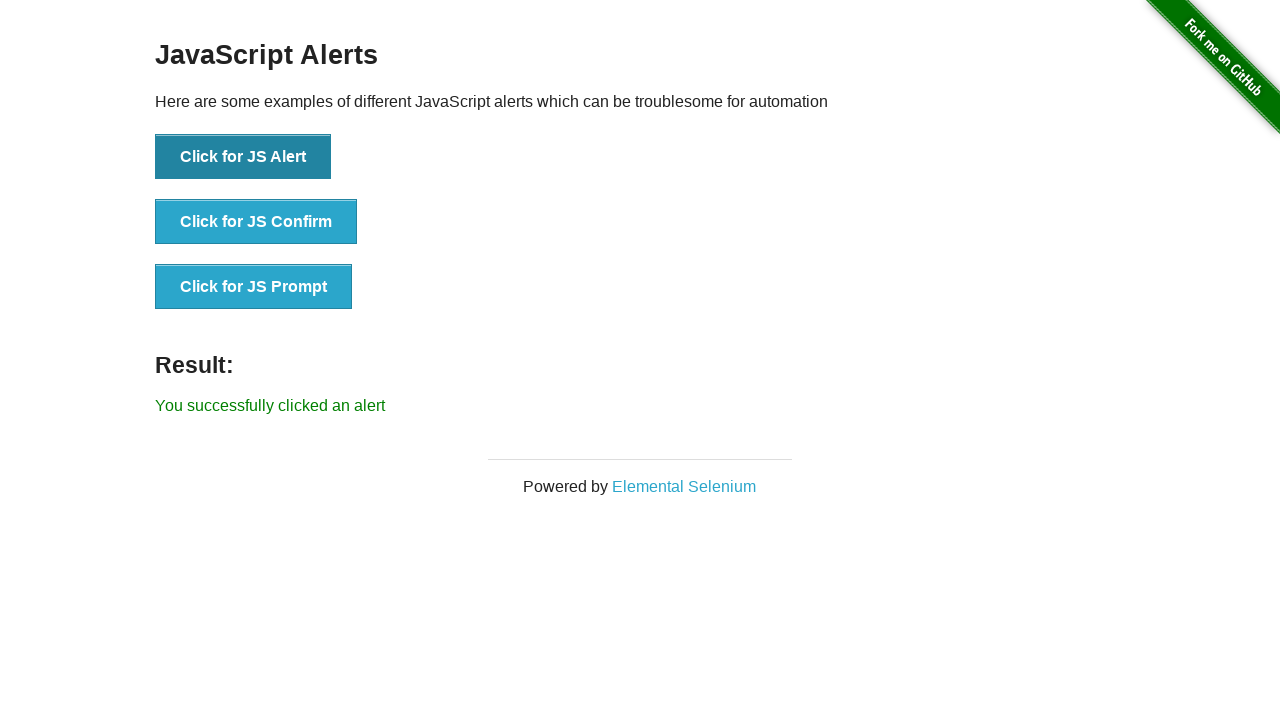

Verified result message shows 'You successfully clicked an alert'
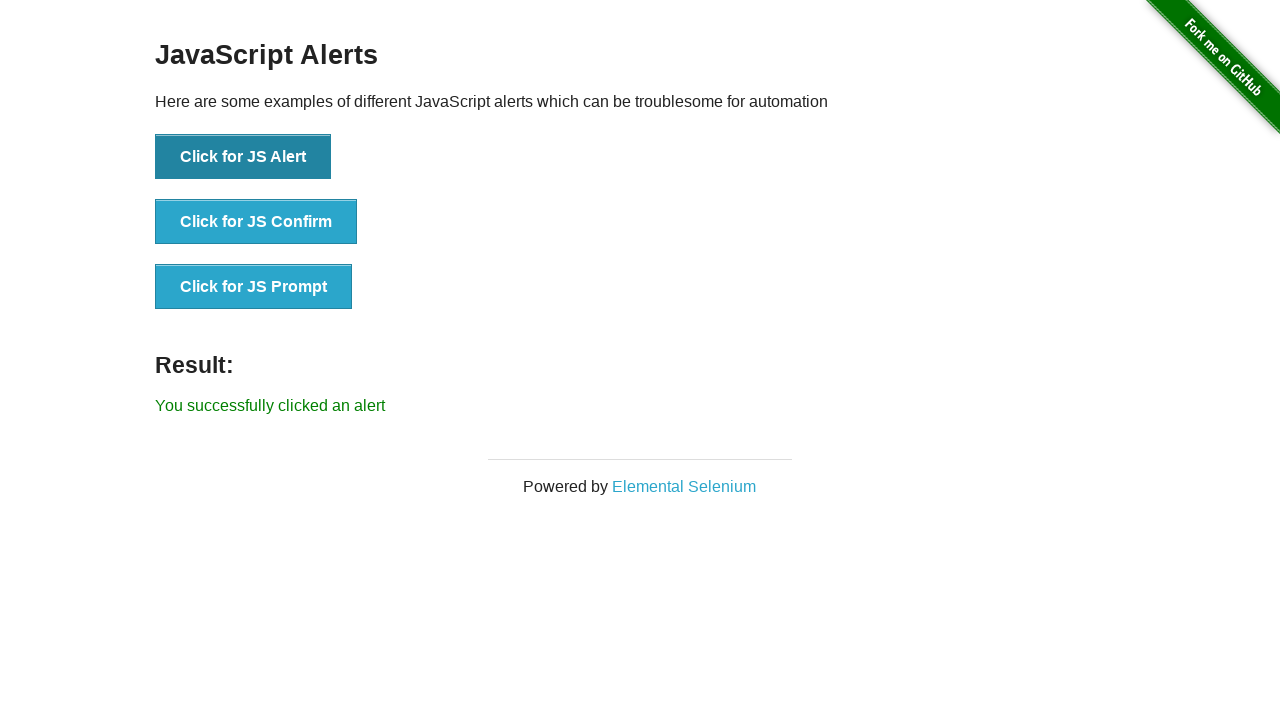

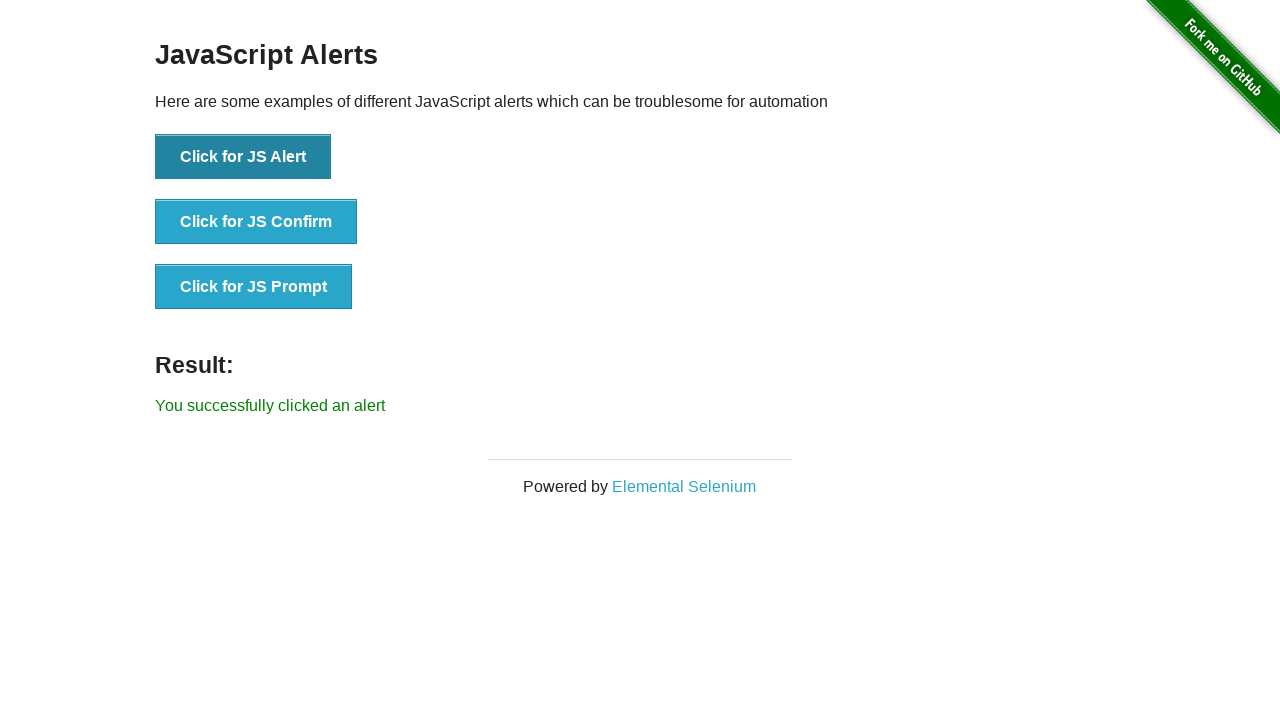